Tests the add to cart functionality by searching for products, adding a specific item (Cashews) to the cart, and proceeding through checkout to place an order.

Starting URL: https://rahulshettyacademy.com/seleniumPractise/#/

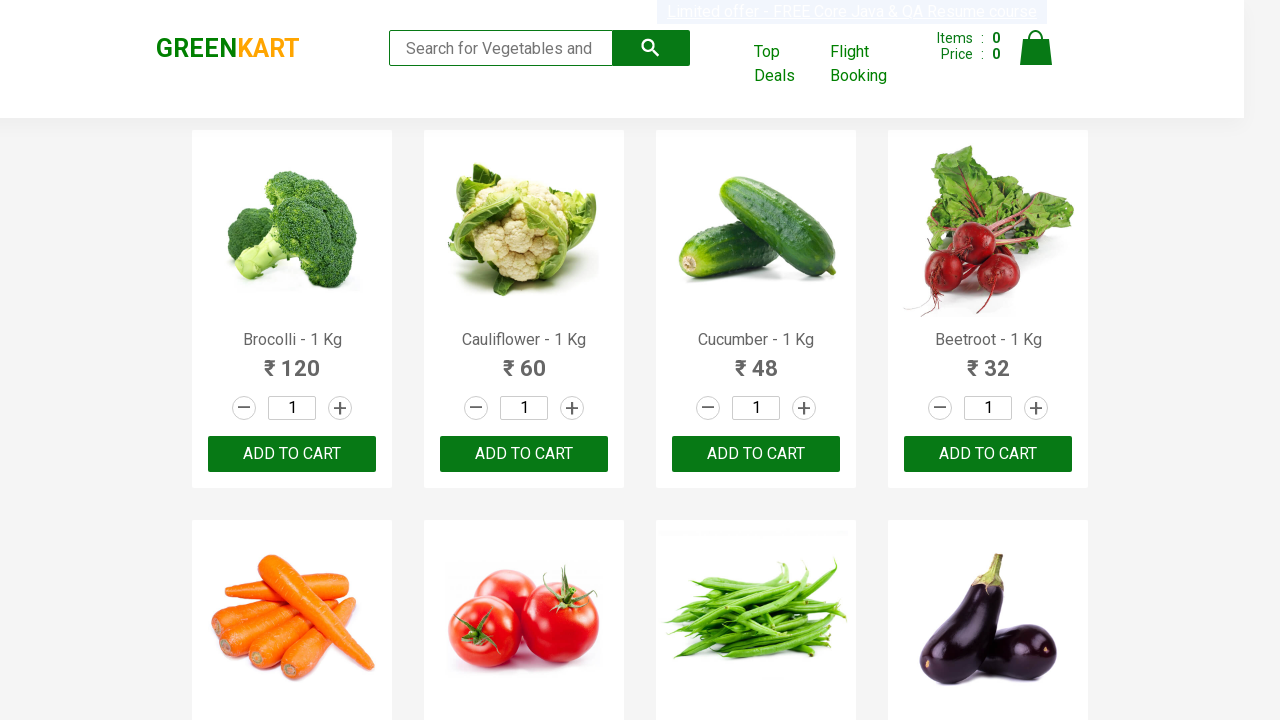

Filled search field with 'ca' to find products on .search-keyword
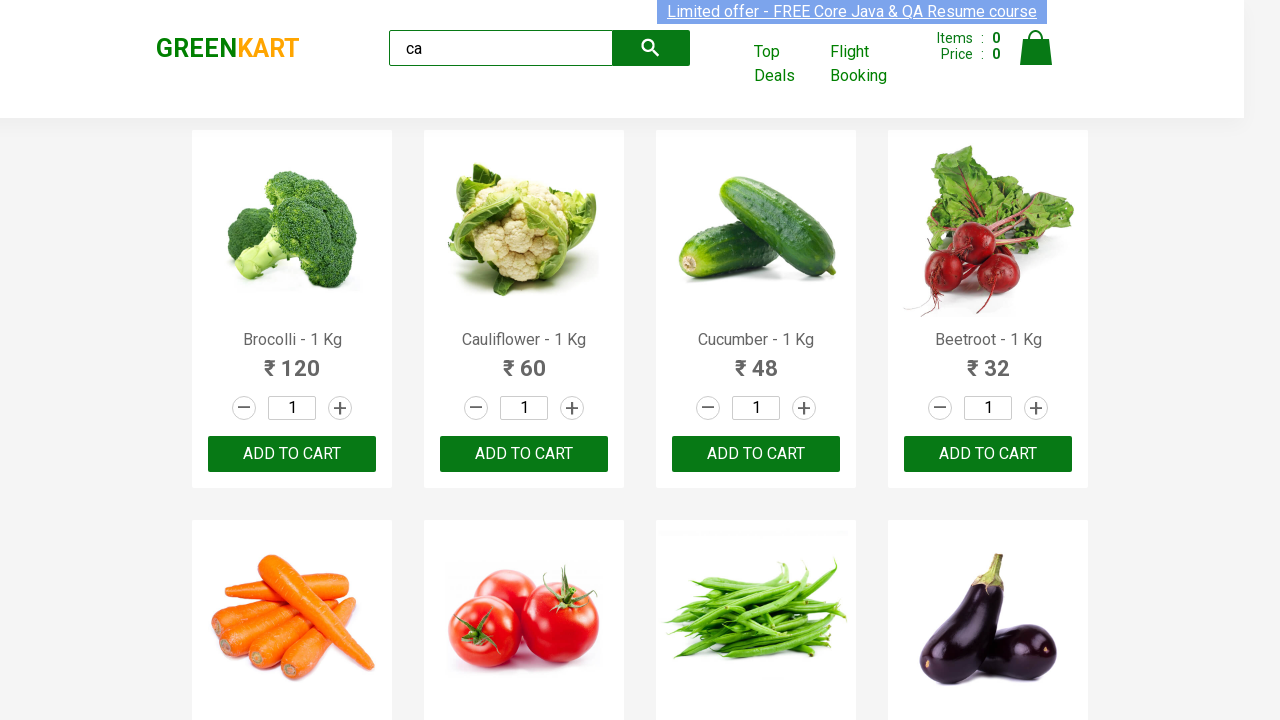

Waited 2 seconds for products to load
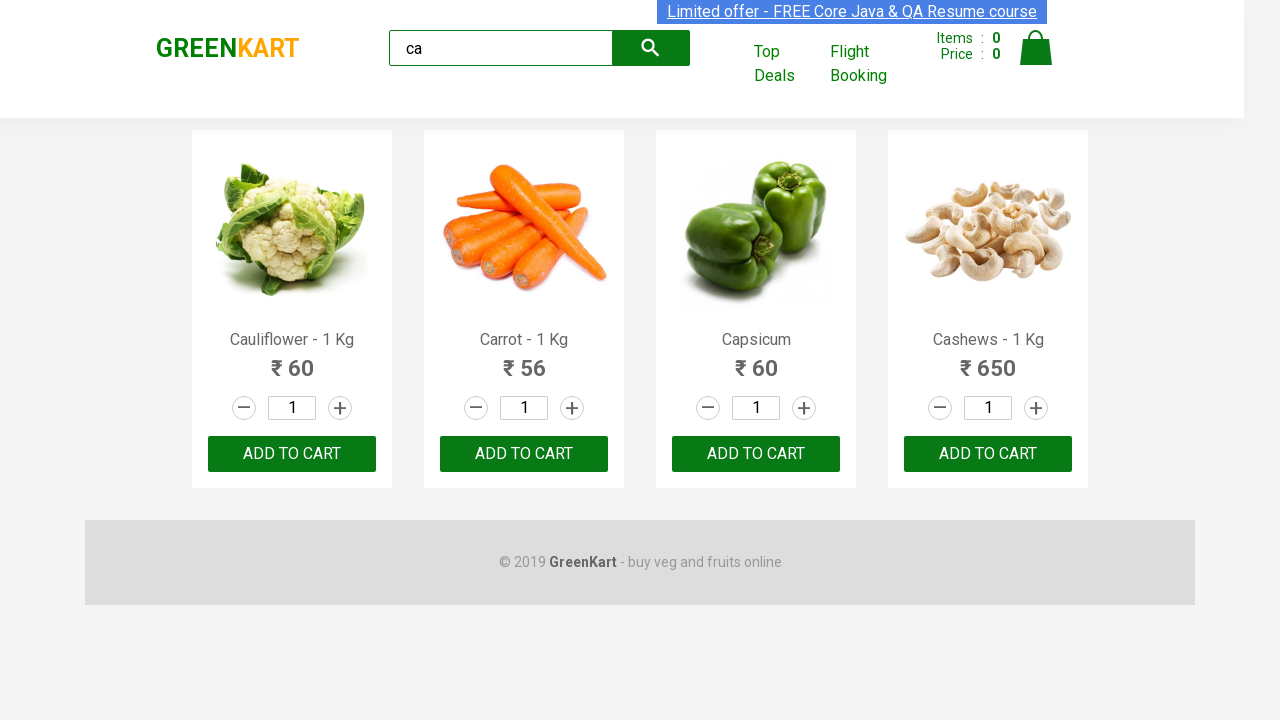

Waited for product elements to be visible
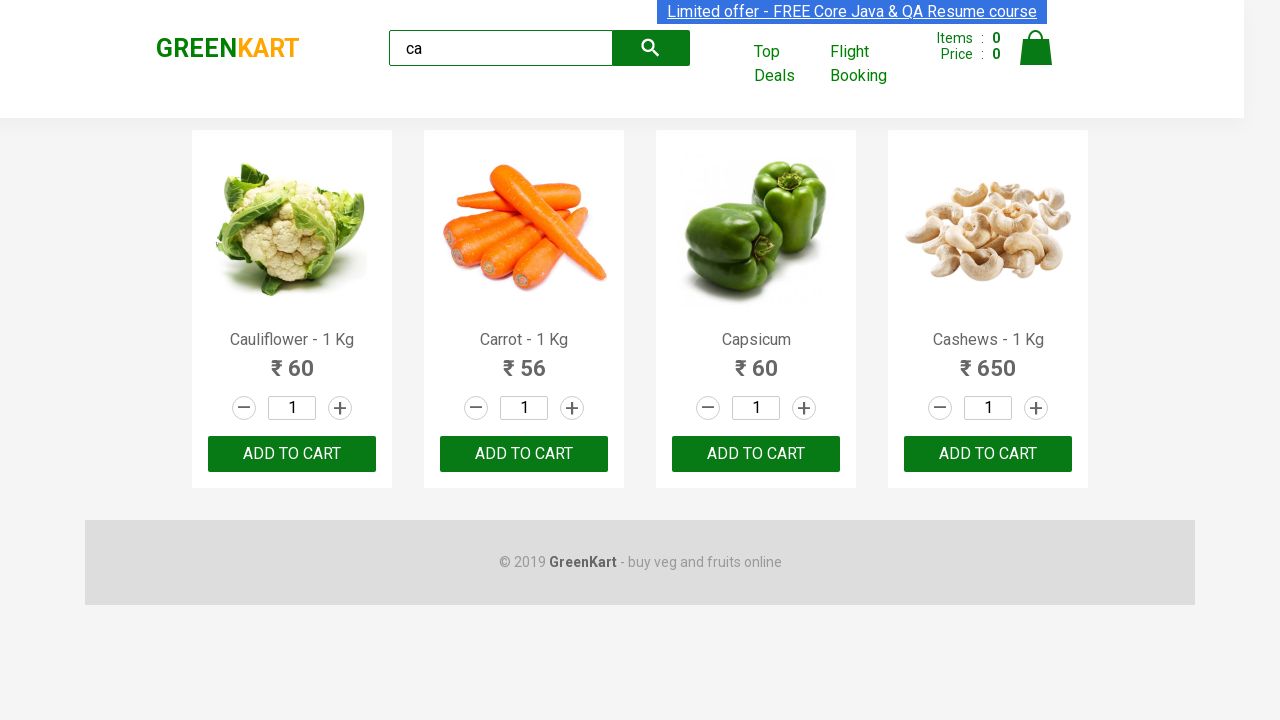

Retrieved all product elements from the page
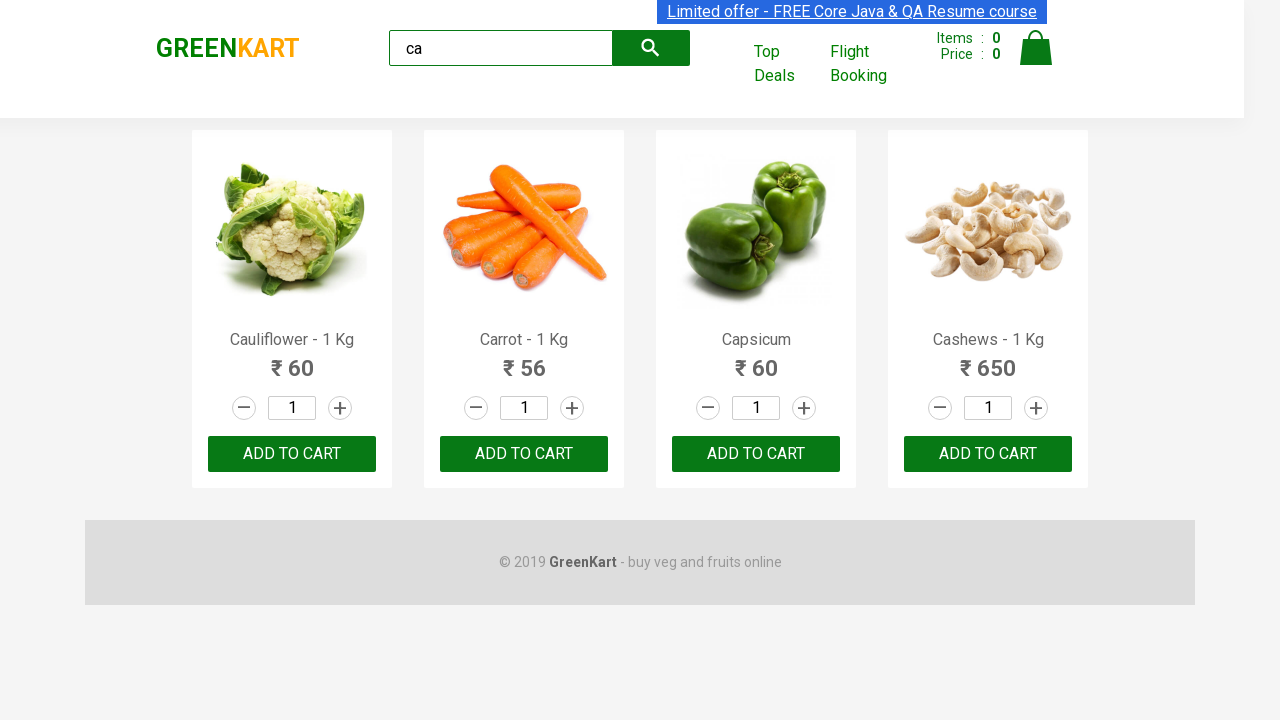

Retrieved product name: Cauliflower - 1 Kg
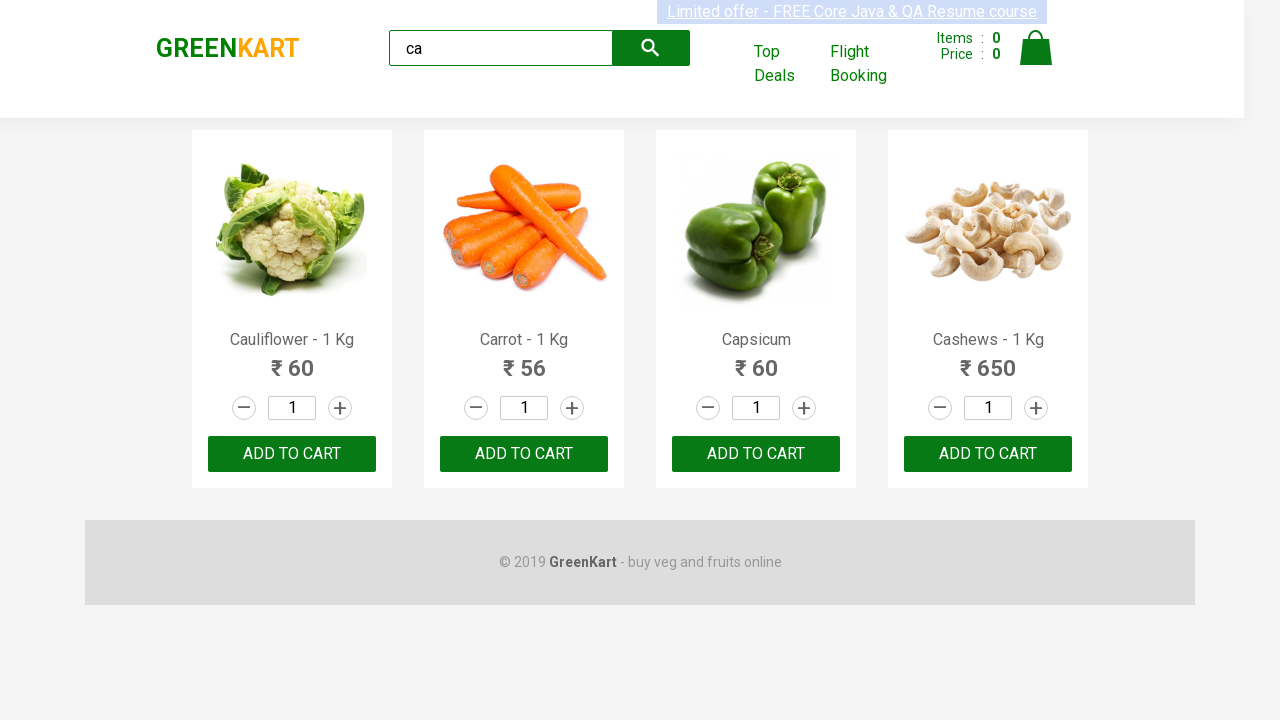

Retrieved product name: Carrot - 1 Kg
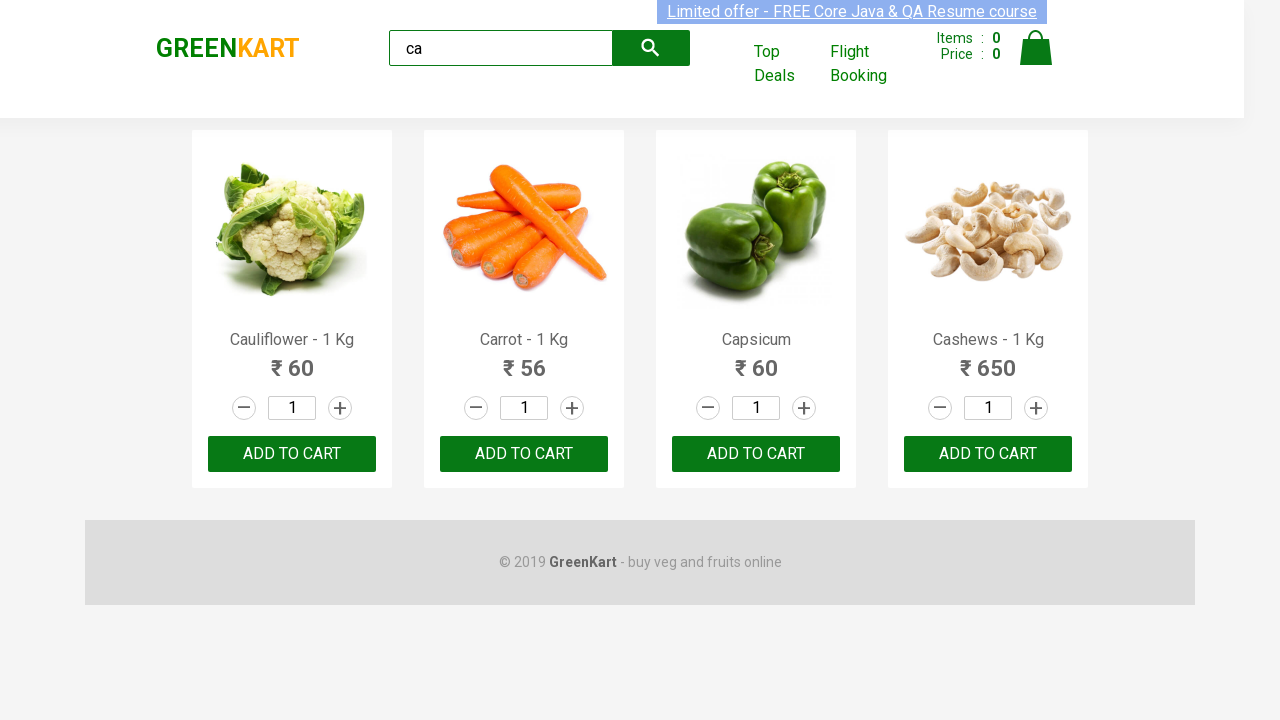

Retrieved product name: Capsicum
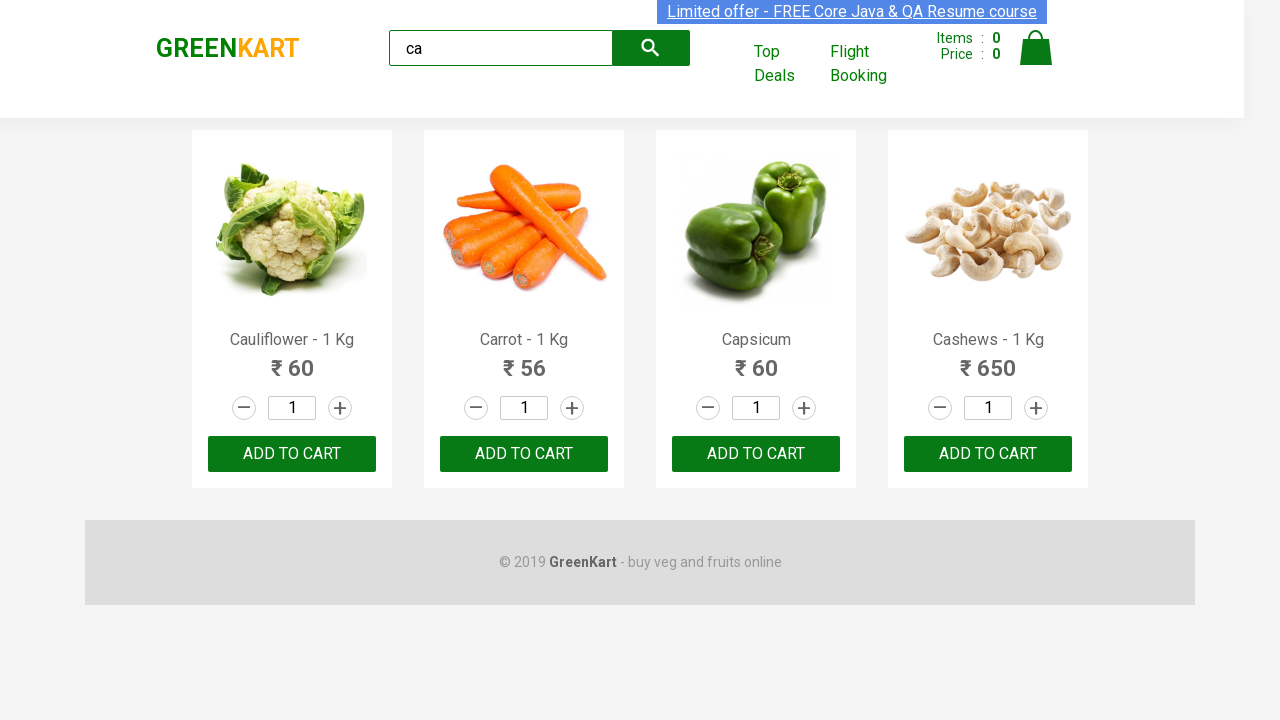

Retrieved product name: Cashews - 1 Kg
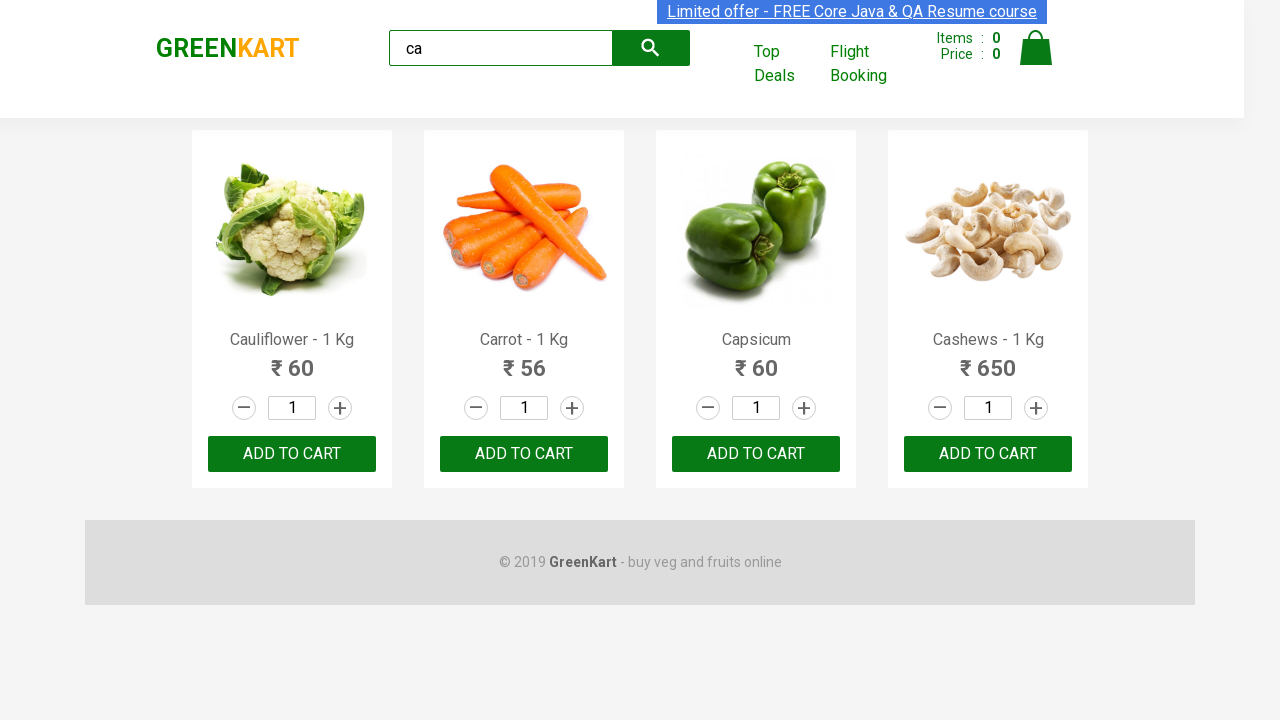

Clicked add to cart button for Cashews at (988, 454) on .products .product >> nth=3 >> button
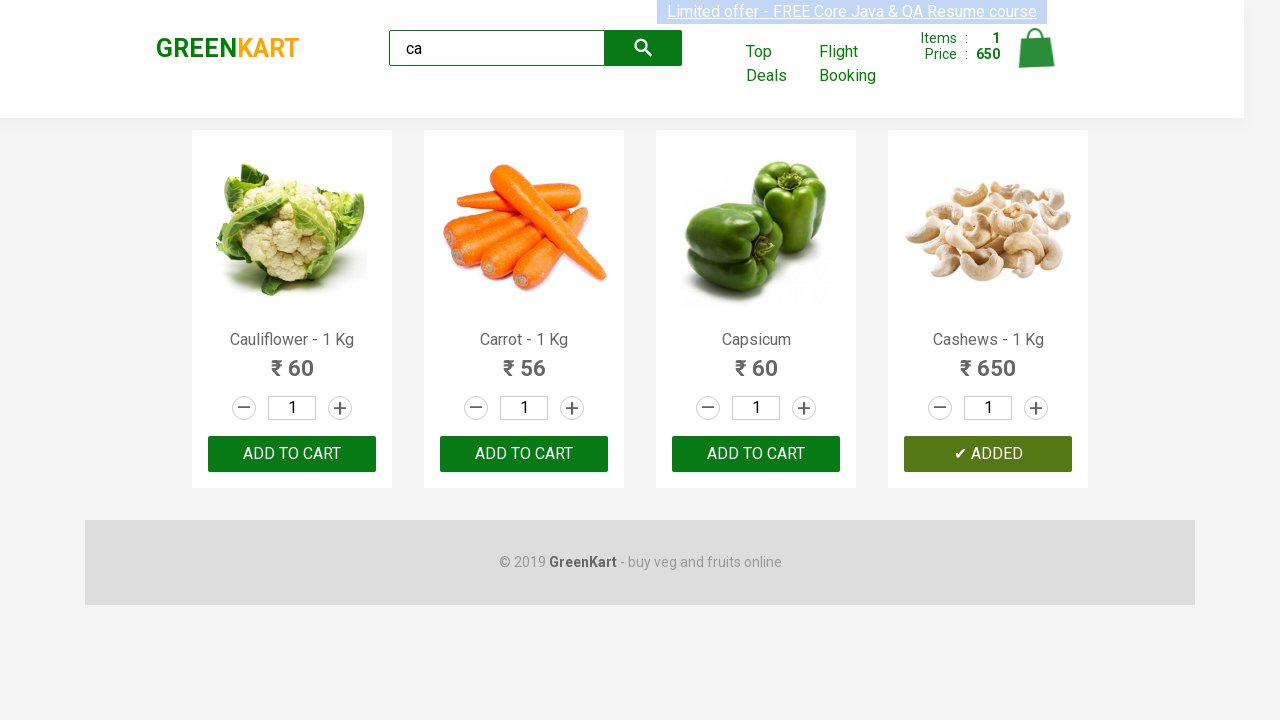

Clicked on cart icon to view cart at (1036, 48) on .cart-icon > img
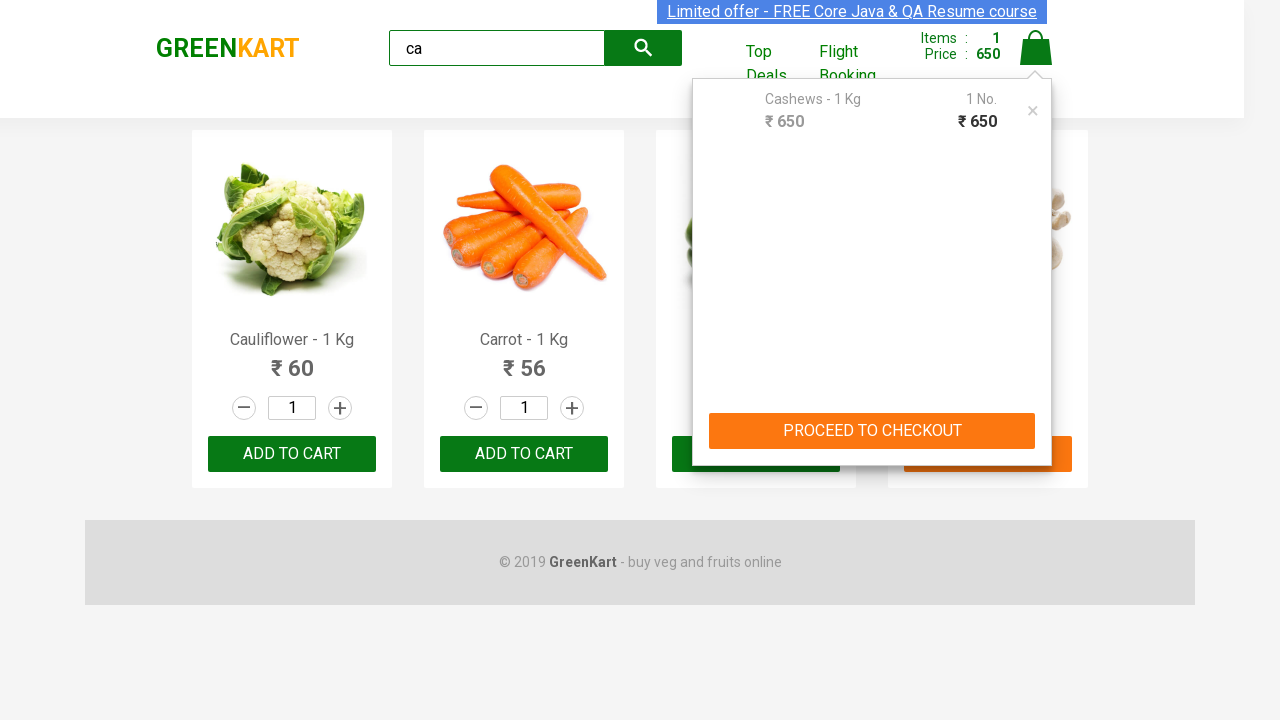

Clicked PROCEED TO CHECKOUT button at (872, 431) on text=PROCEED TO CHECKOUT
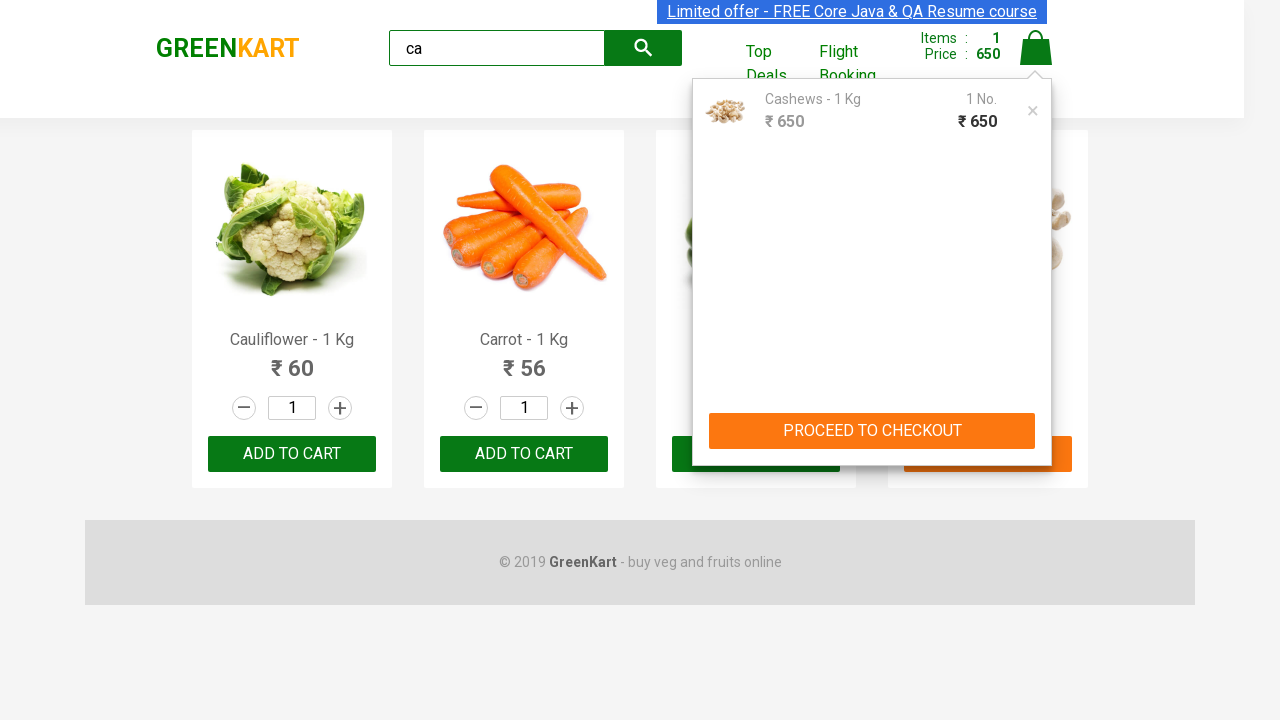

Clicked Place Order button to complete purchase at (1036, 420) on text=Place Order
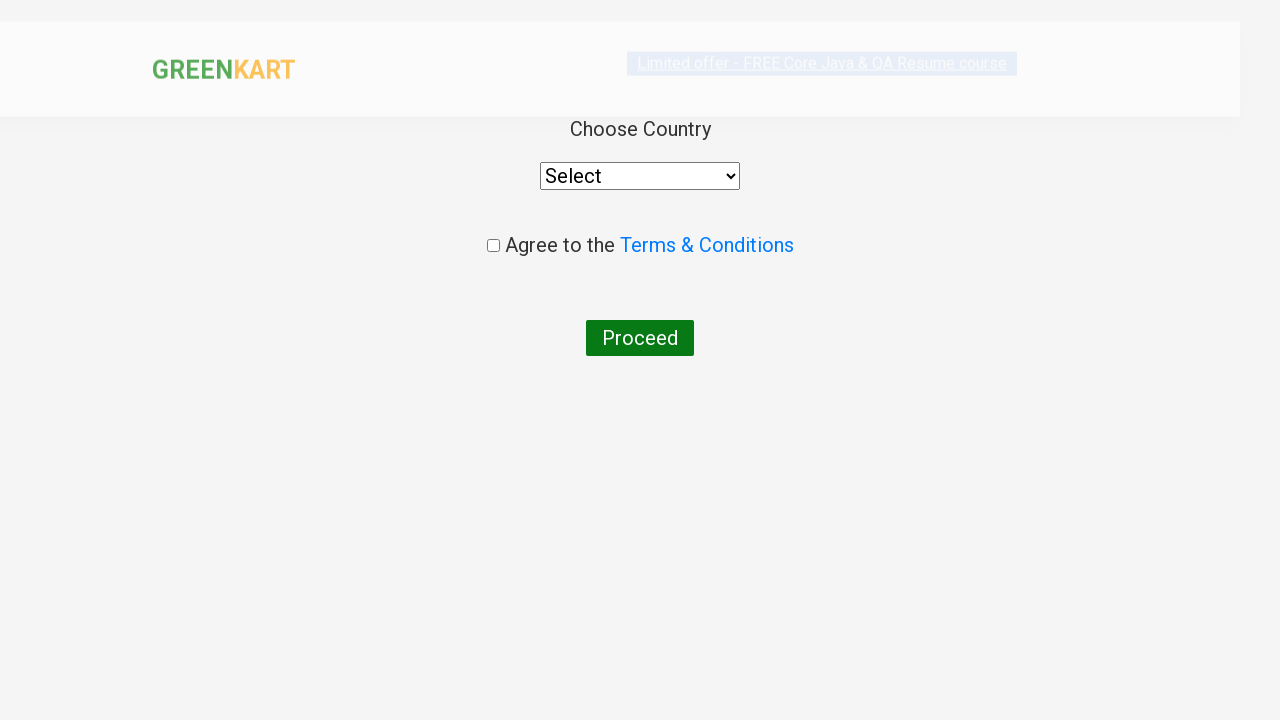

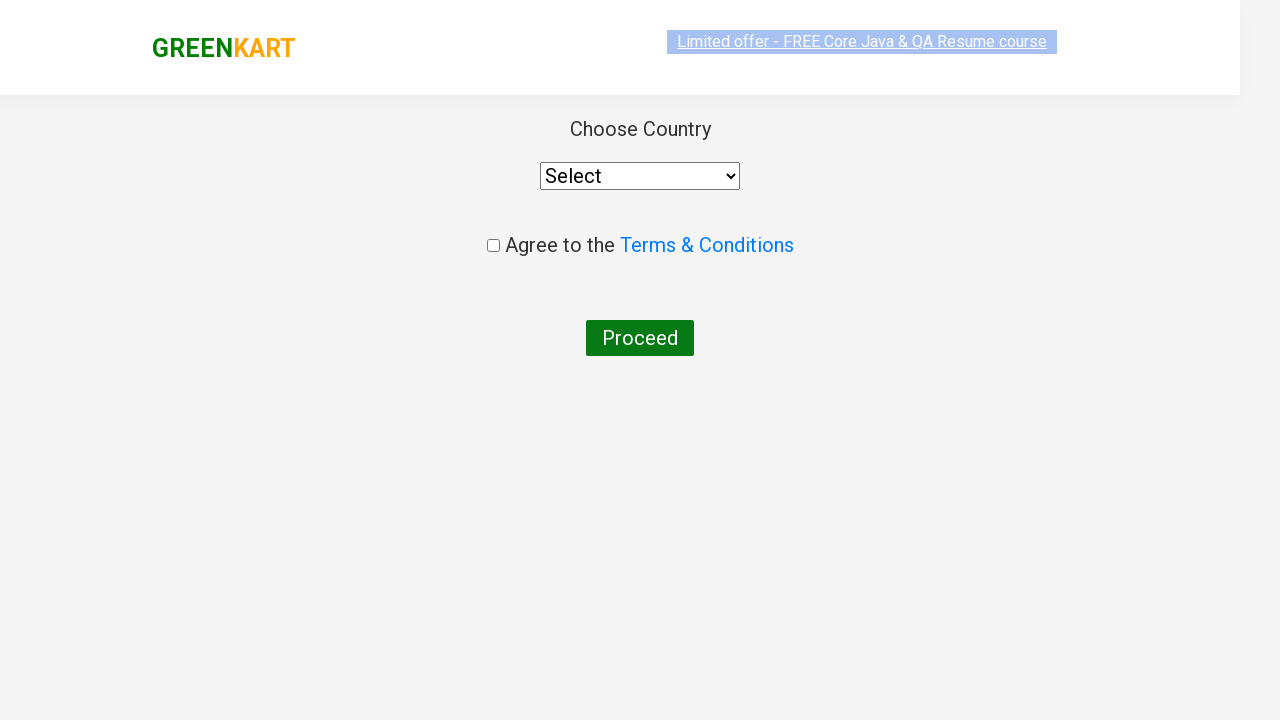